Tests window switching between parent and child windows, reading content from both

Starting URL: https://demo.automationtesting.in/Windows.html

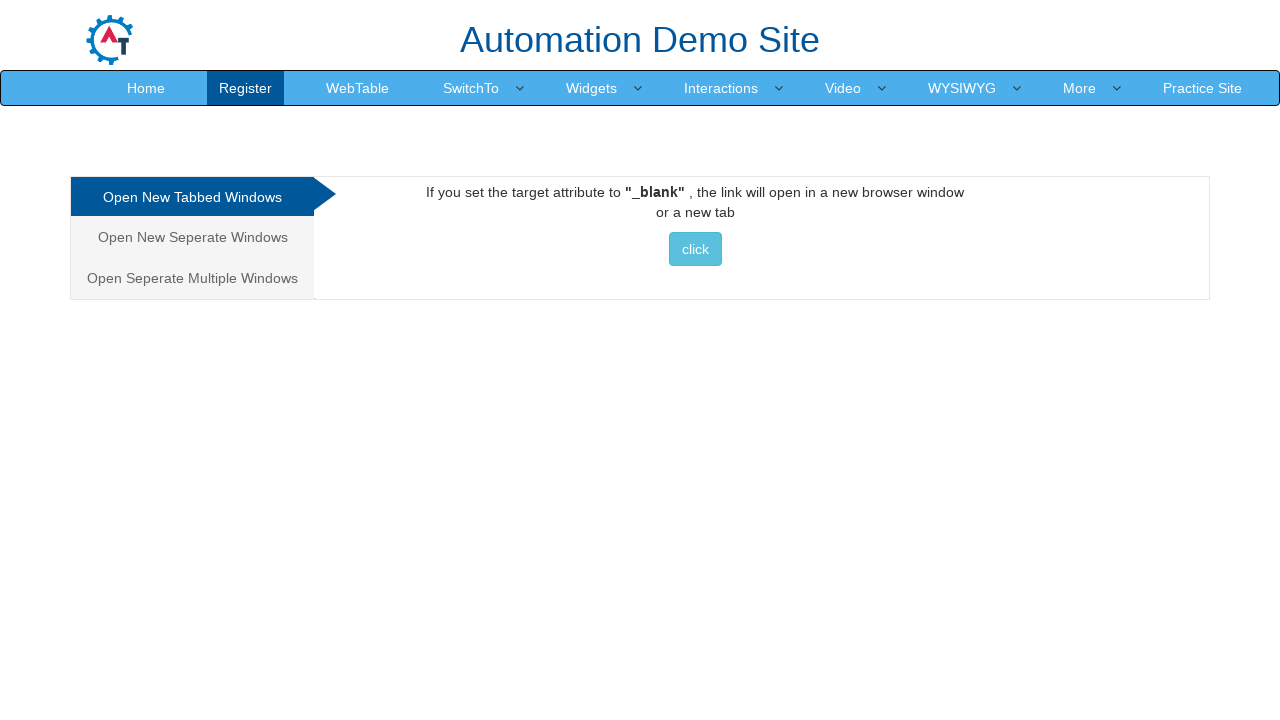

Clicked button to open child window at (695, 249) on xpath=//button[@class='btn btn-info']
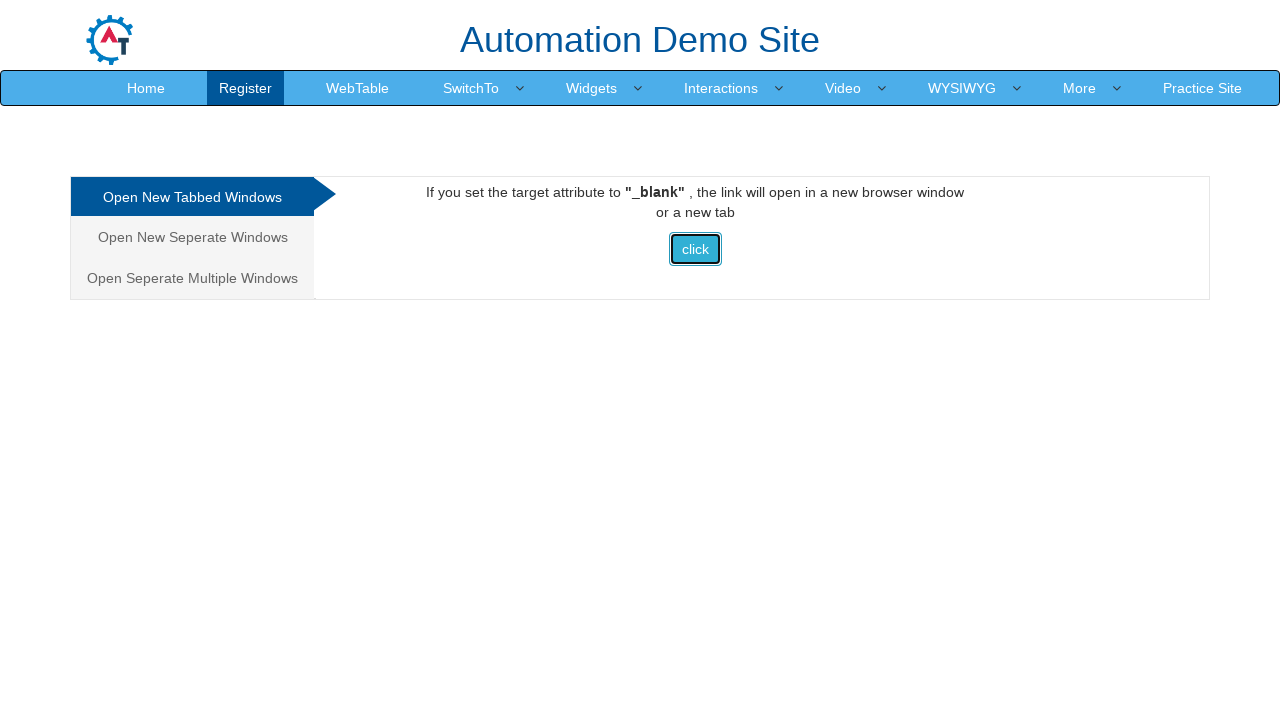

Child window opened and captured
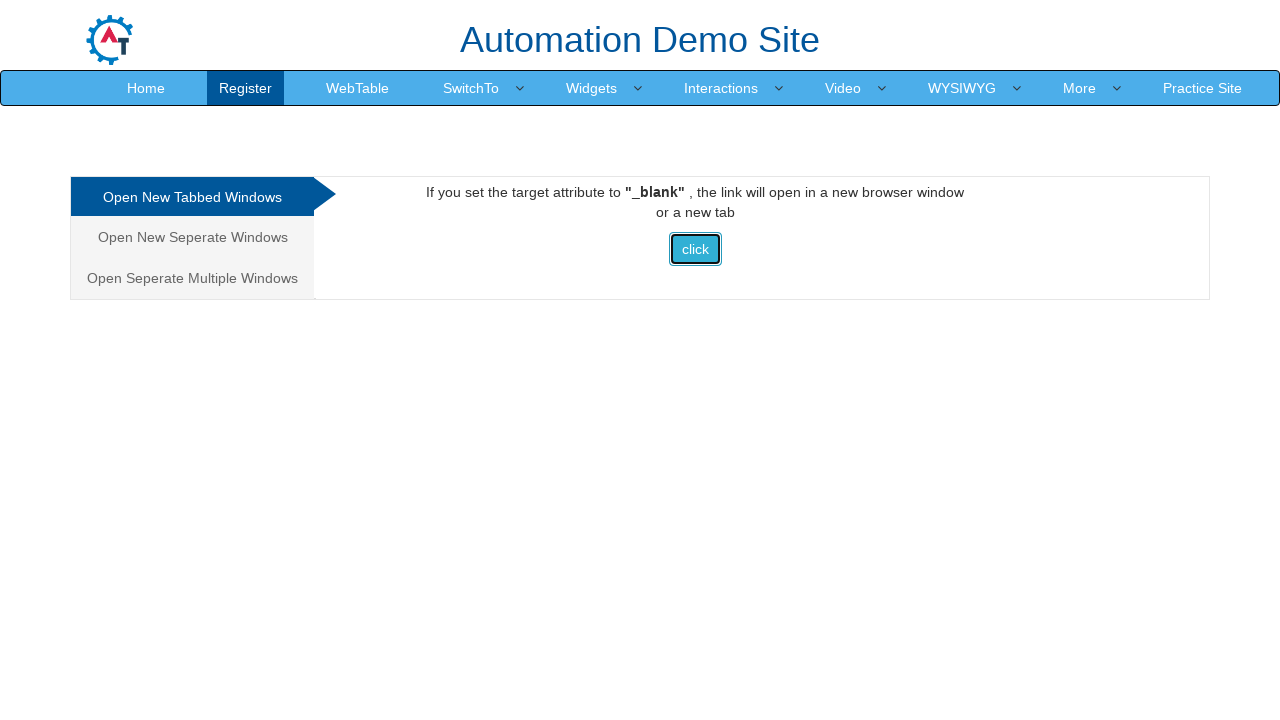

Waited for heading element in child window to load
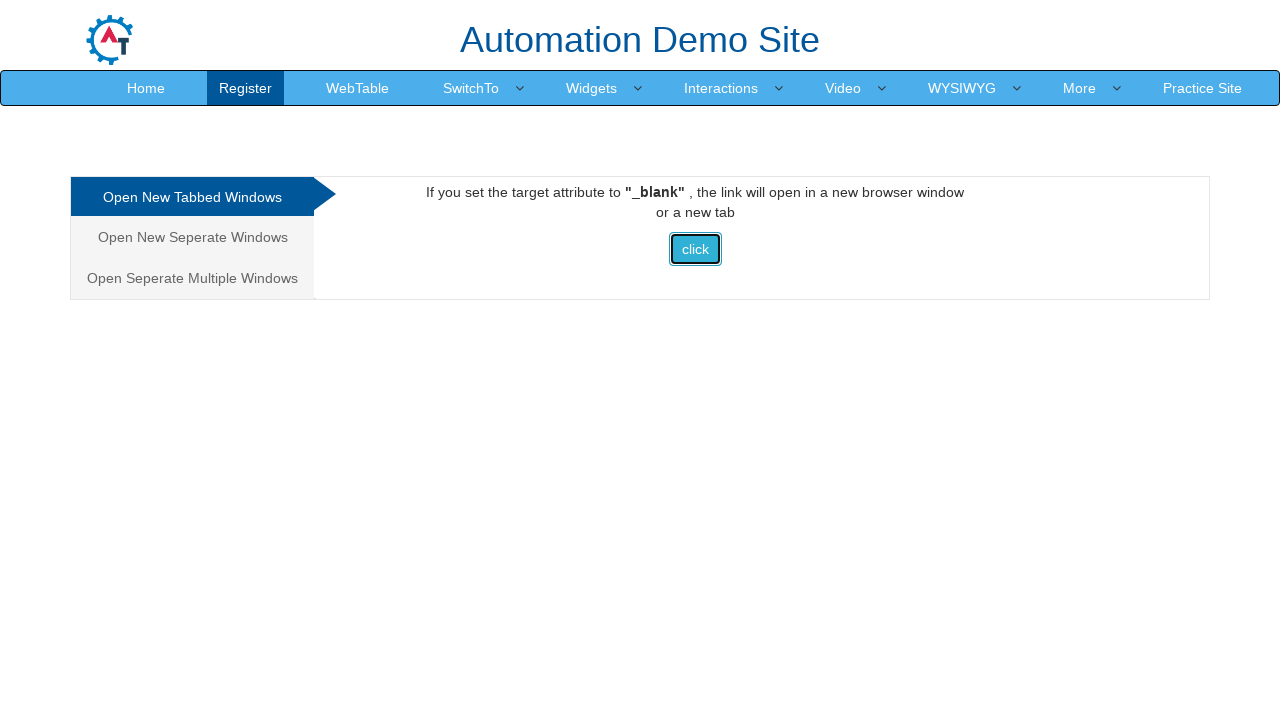

Read message from child window: 'Selenium automates browsers. That's it!'
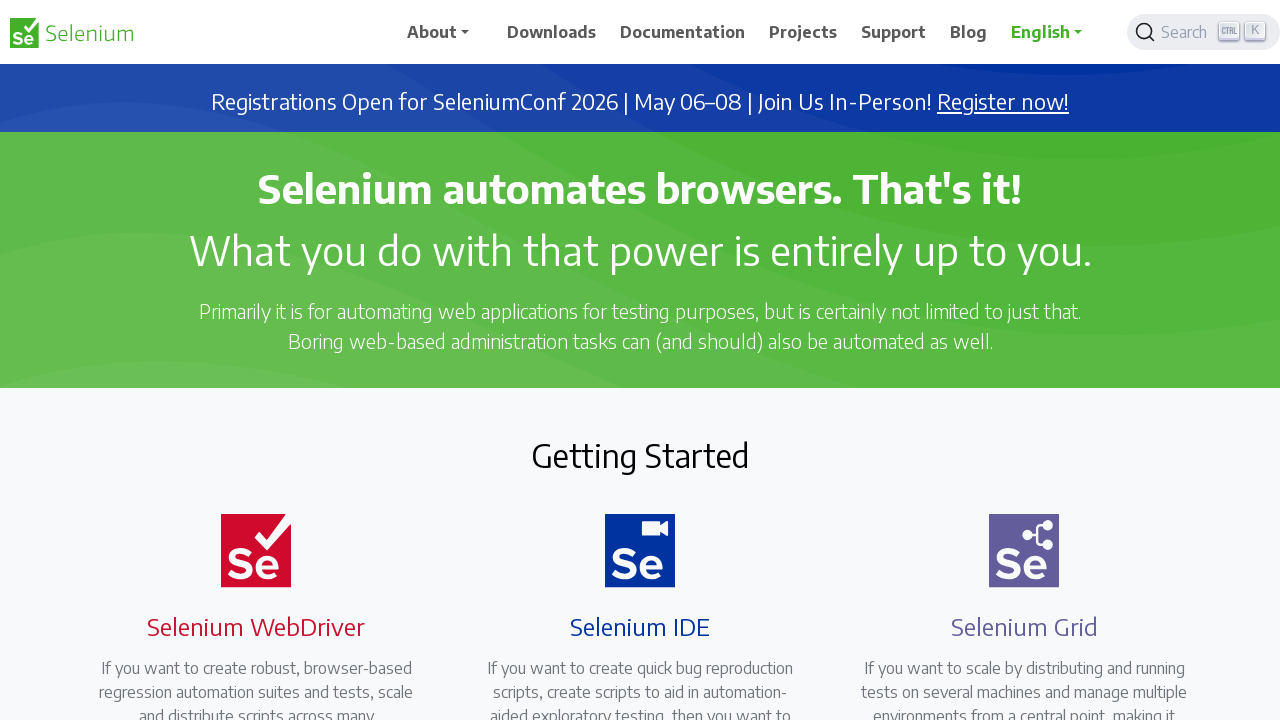

Read content from parent window: '

                    Automation Demo Site 

                '
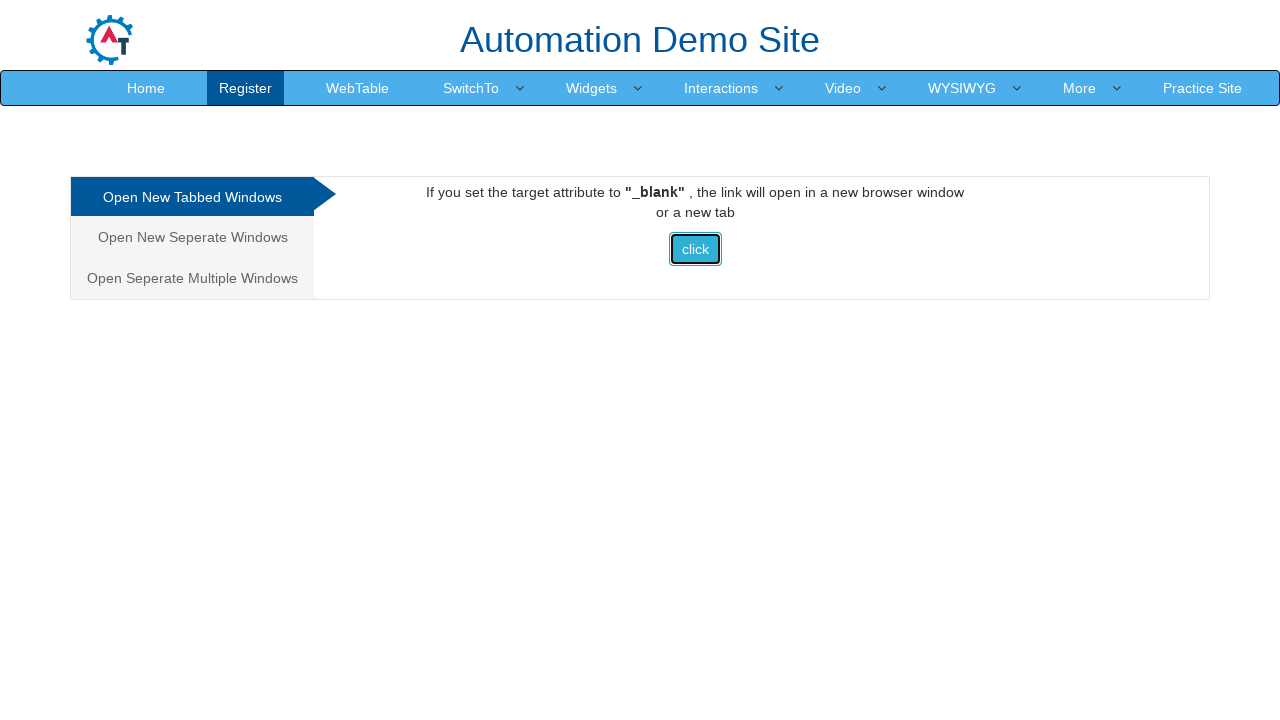

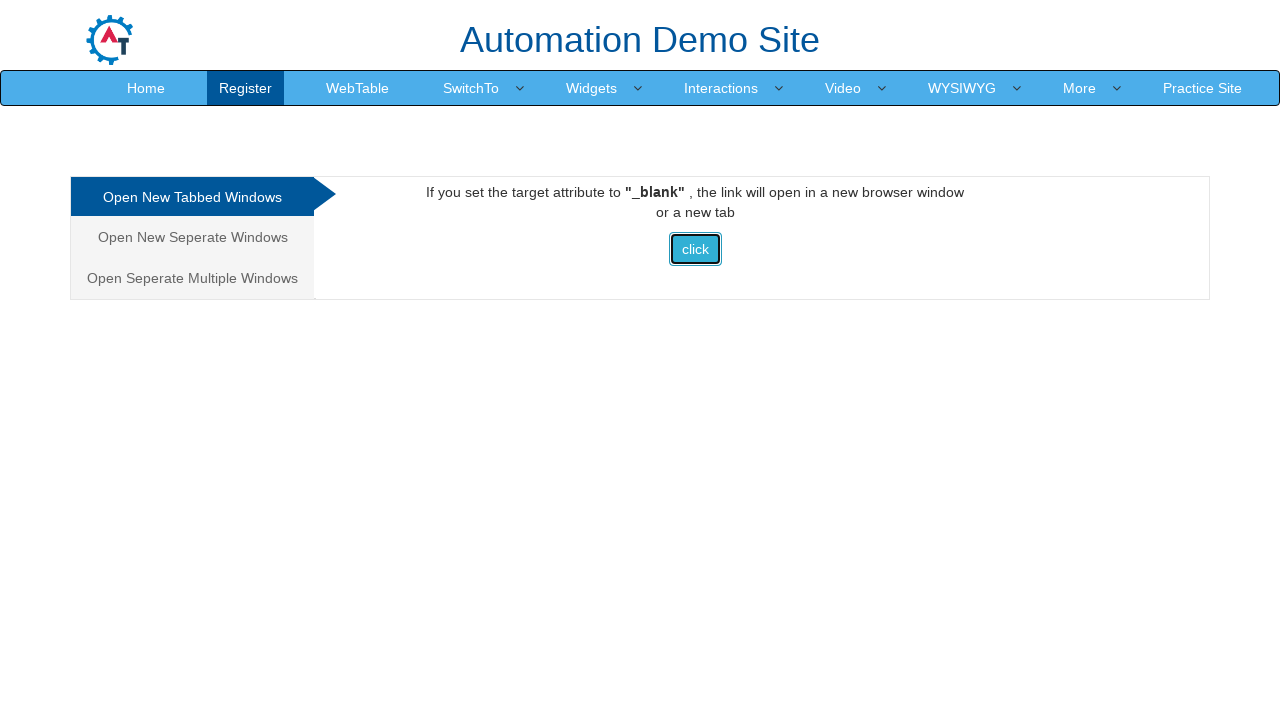